Tests that the tasks page displays exactly 6 task cards by clicking the View Tasks button and counting the task card elements

Starting URL: https://skarb.foxminded.ua/

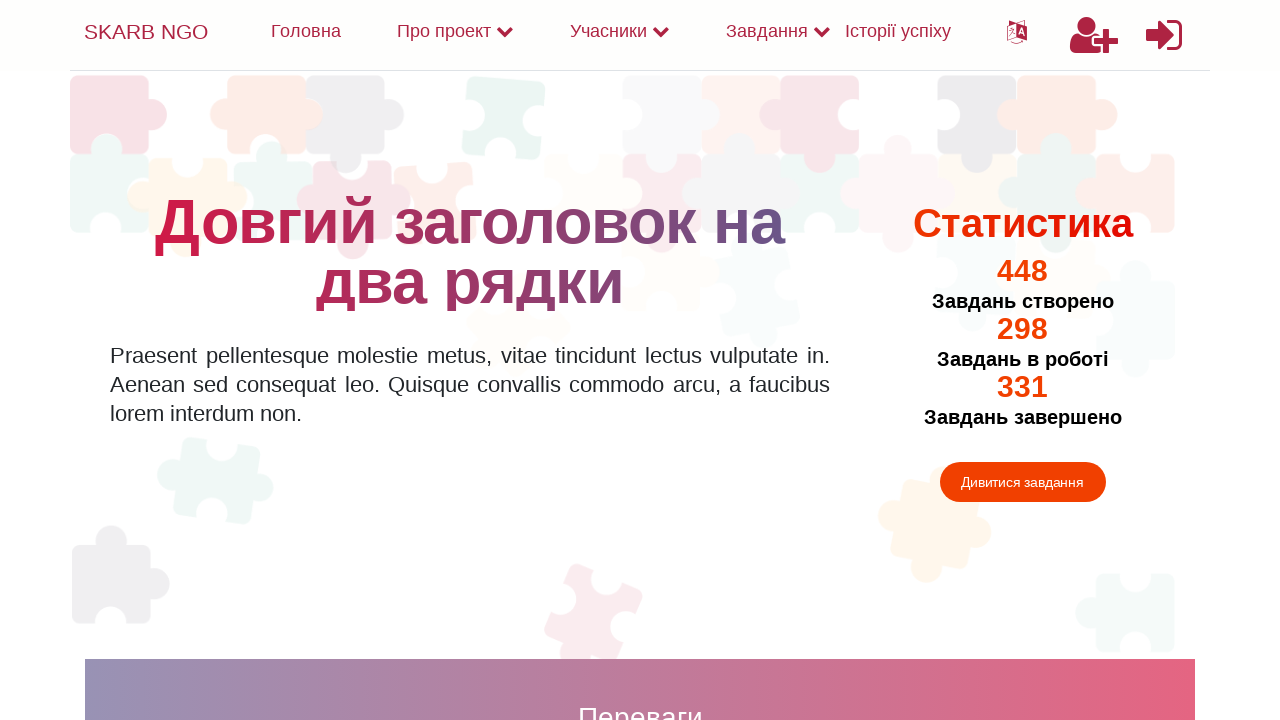

Clicked the 'View Tasks' button (orange statistics button) at (1022, 482) on button.button.statistic_button.button--orange
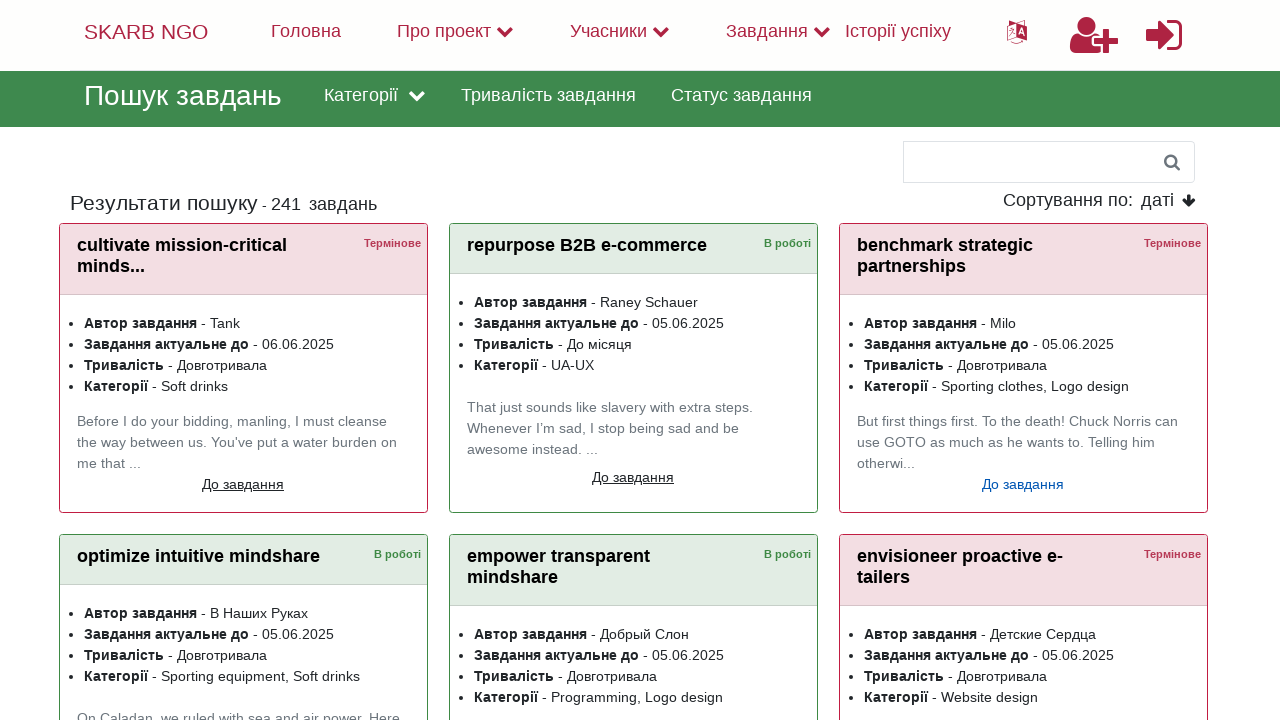

Task cards loaded on the tasks page
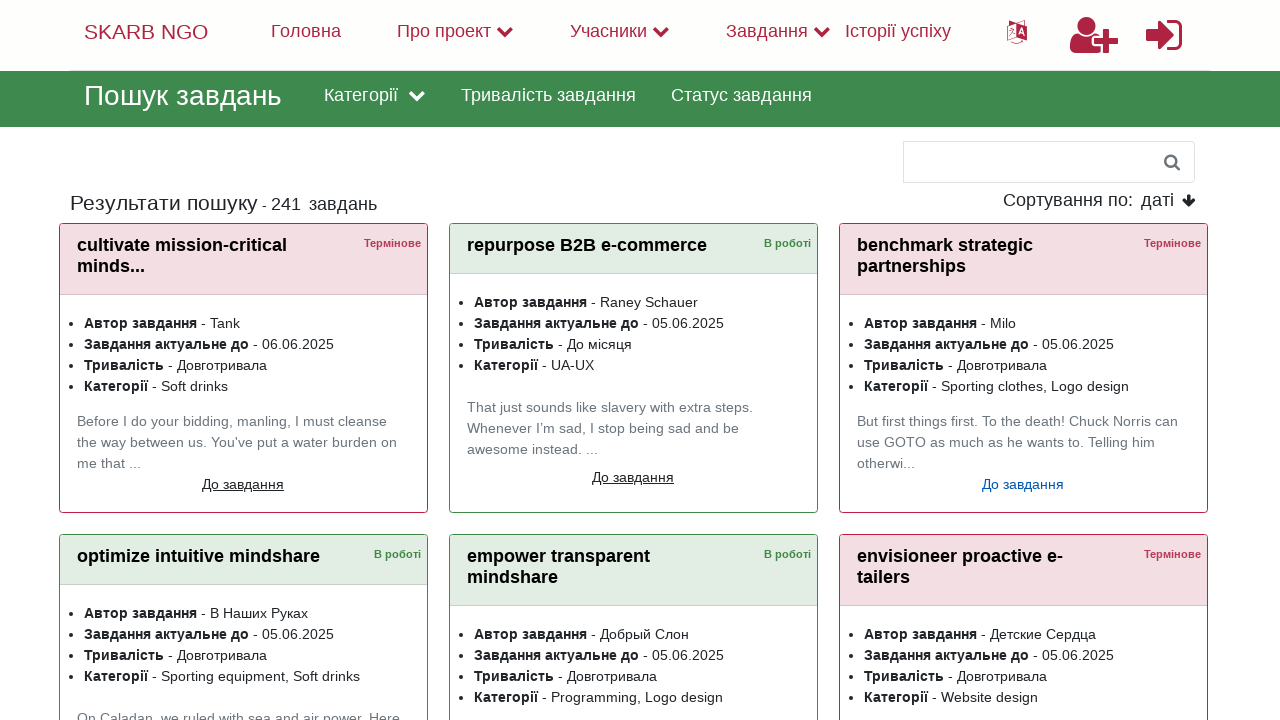

Verified that exactly 6 task cards are displayed on the page
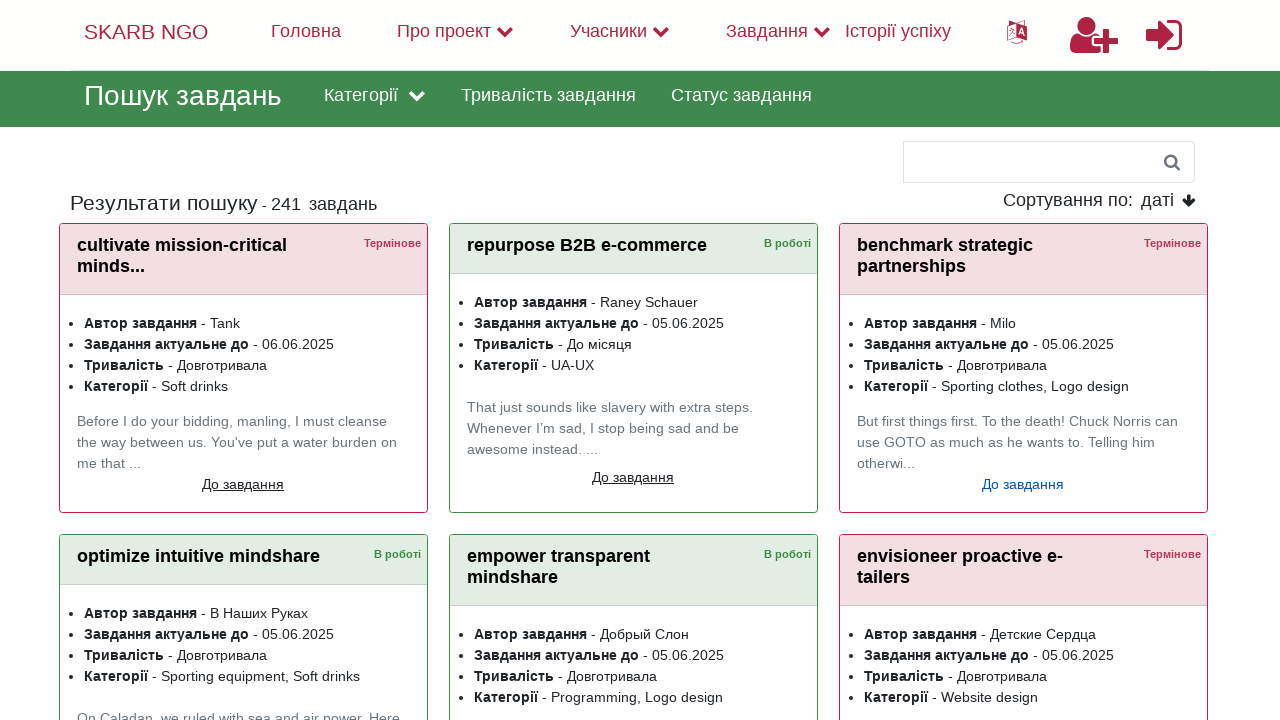

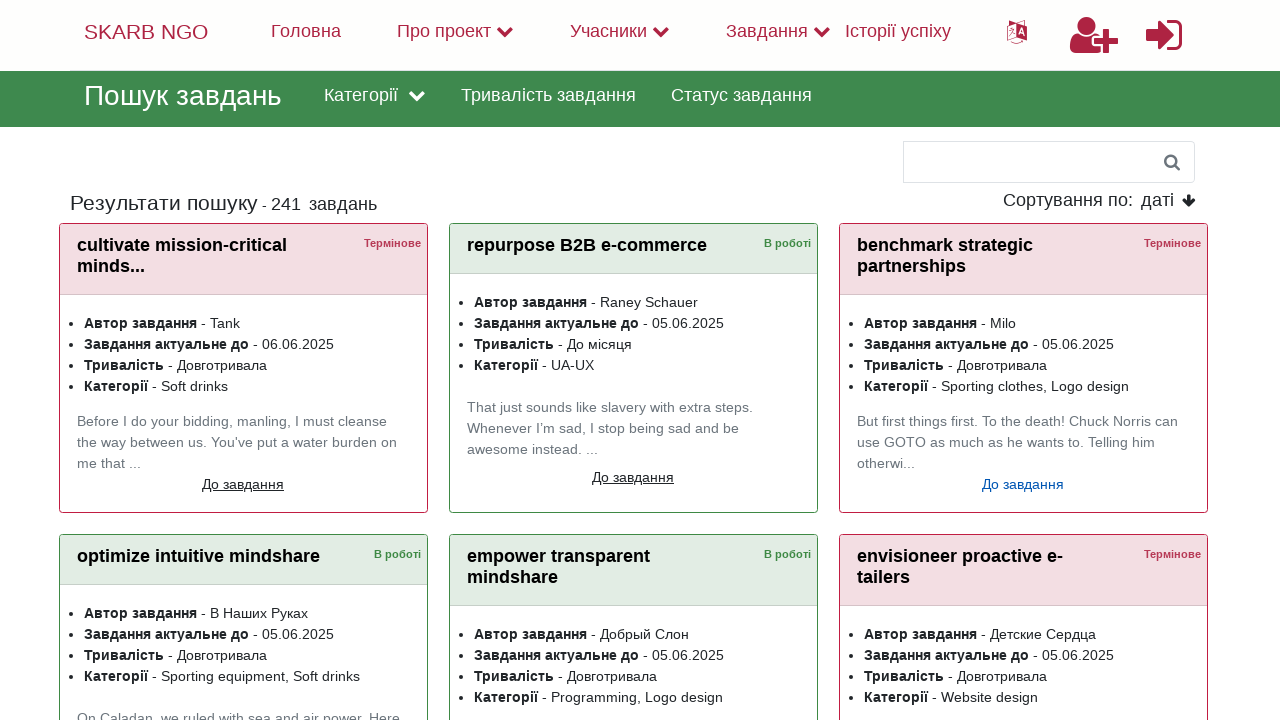